Tests that clicking the Register button navigates to the registration page

Starting URL: https://buggy.justtestit.org/

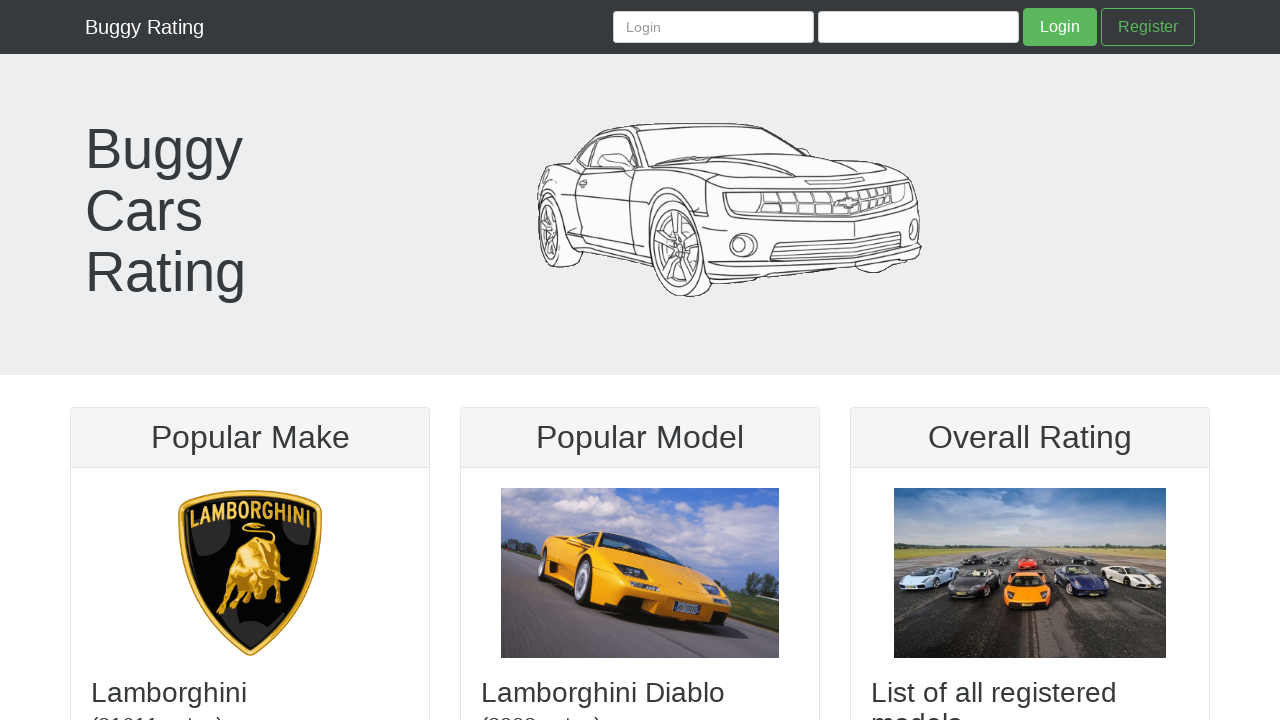

Clicked the Register link at (1148, 27) on internal:role=link[name="Register"i]
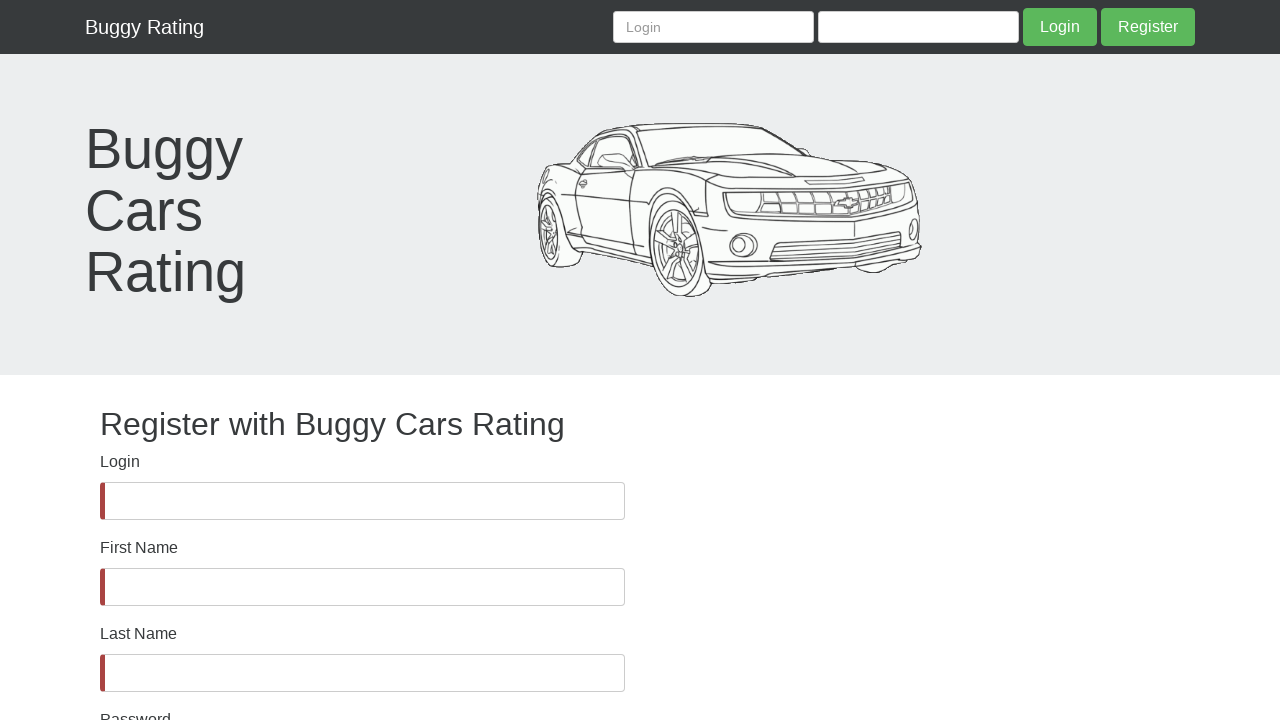

Verified navigation to /register page
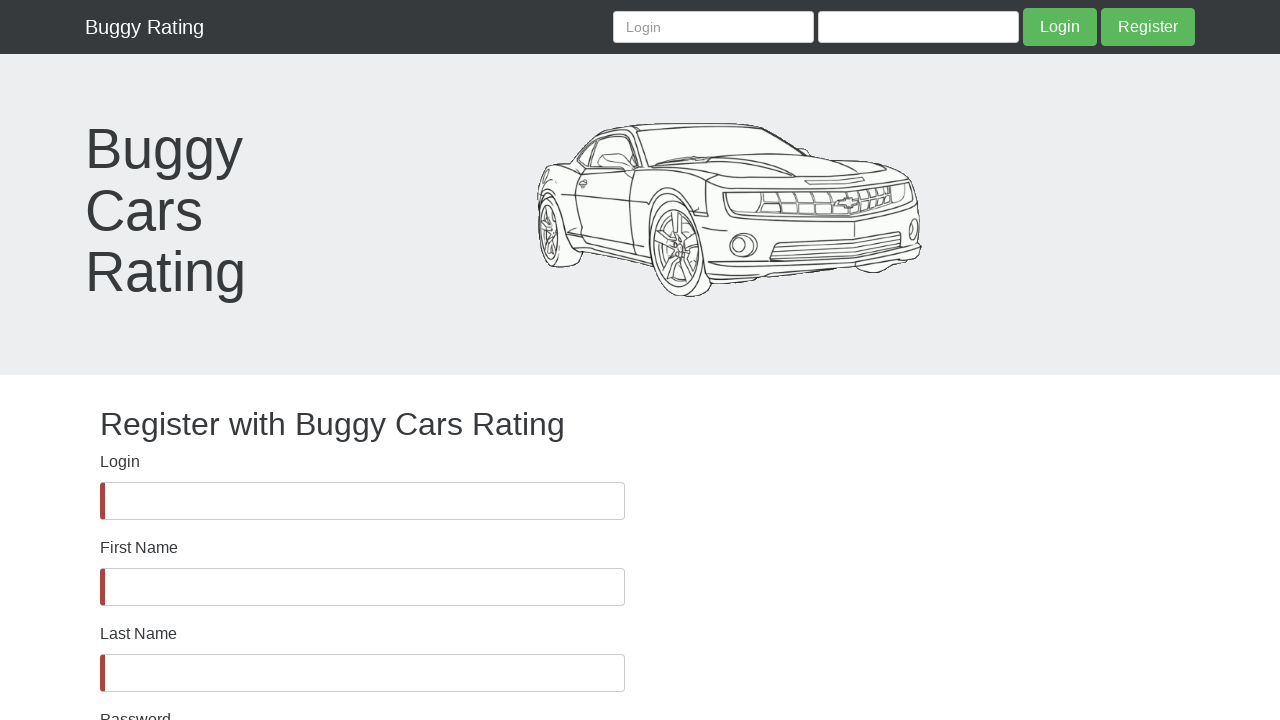

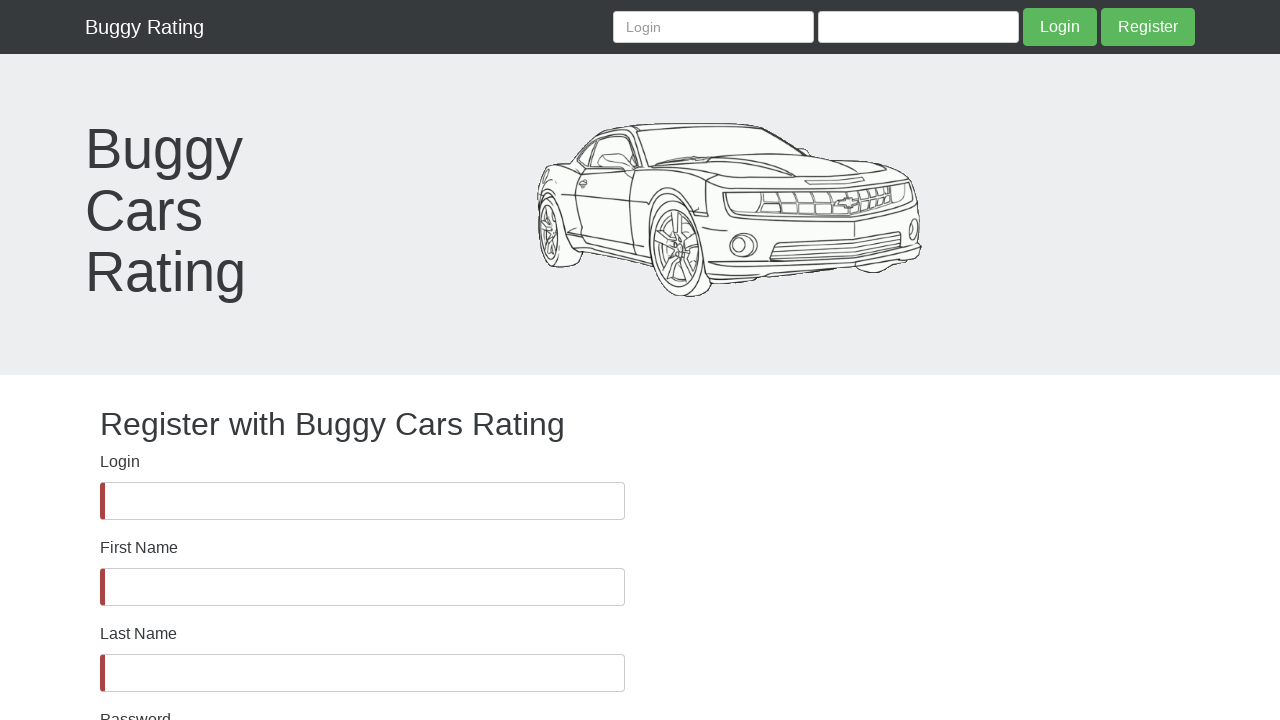